Tests mouse-over functionality by hovering over four images (Compass, Calendar, Award, Landscape) and verifying that the corresponding caption text appears near each image.

Starting URL: https://bonigarcia.dev/selenium-webdriver-java/mouse-over.html

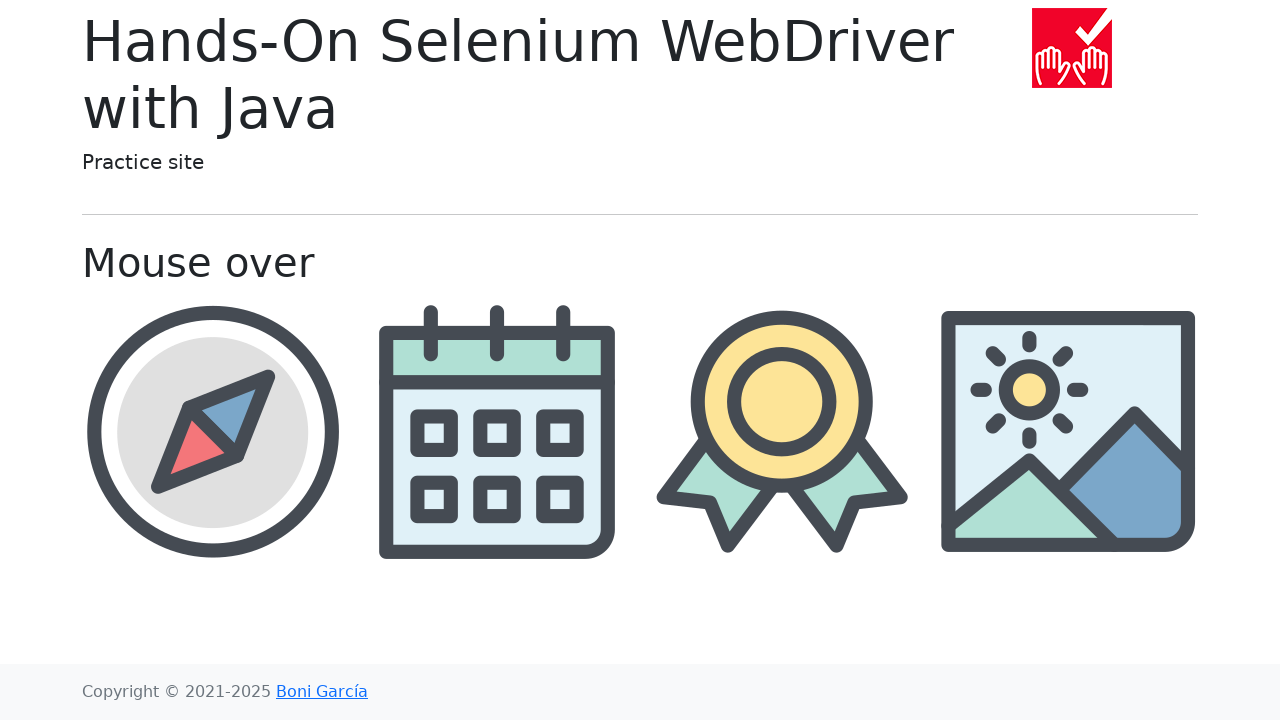

Located Compass image element
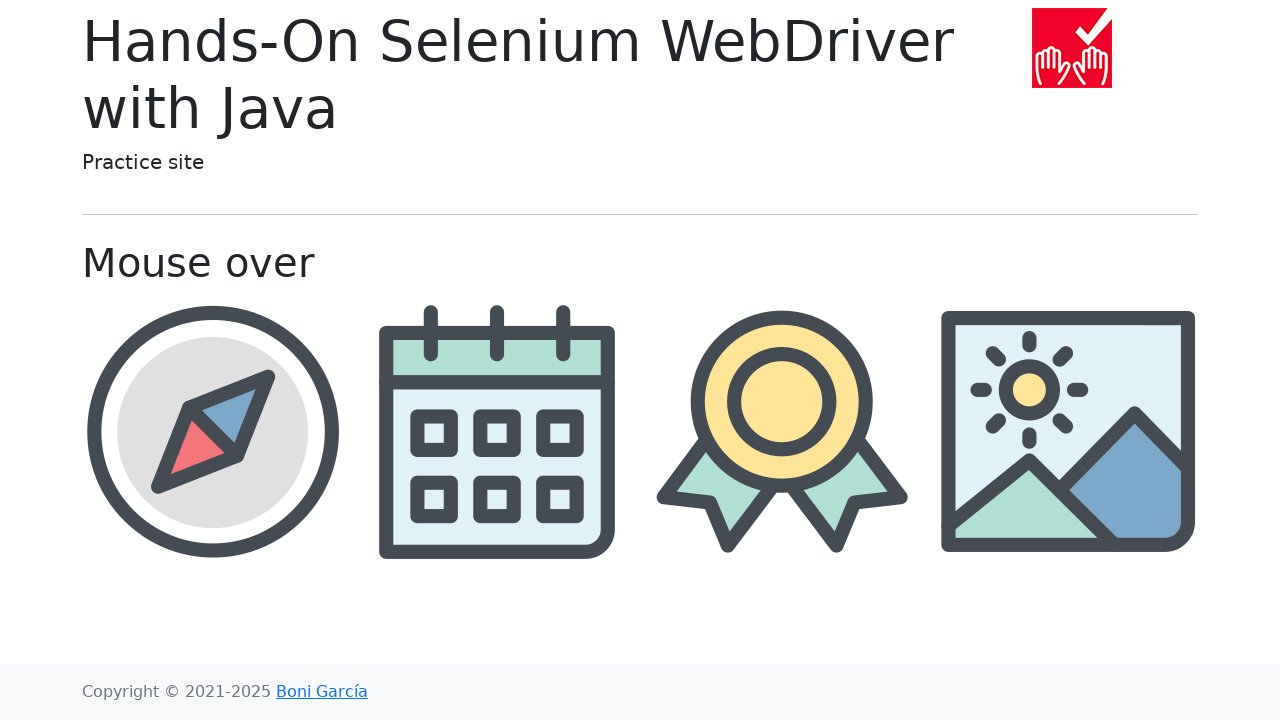

Hovered over Compass image at (212, 431) on //img[@src='img/compass.png']
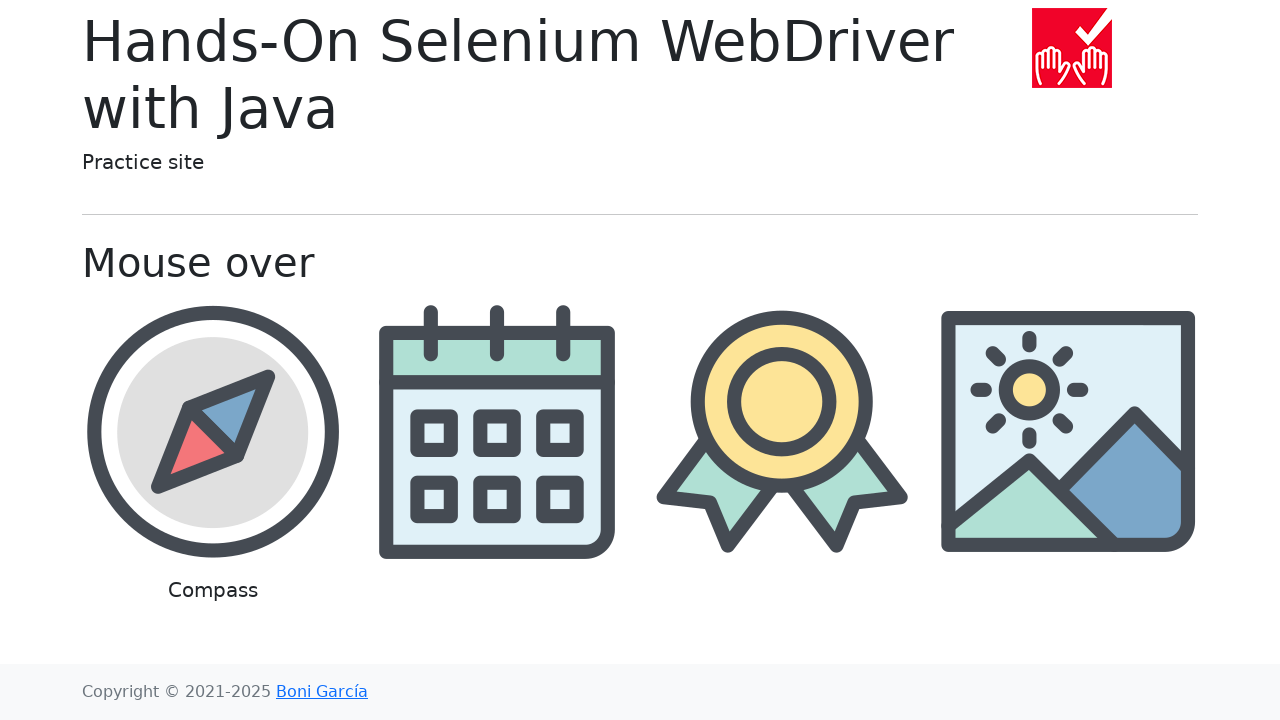

Verified Compass caption text appeared
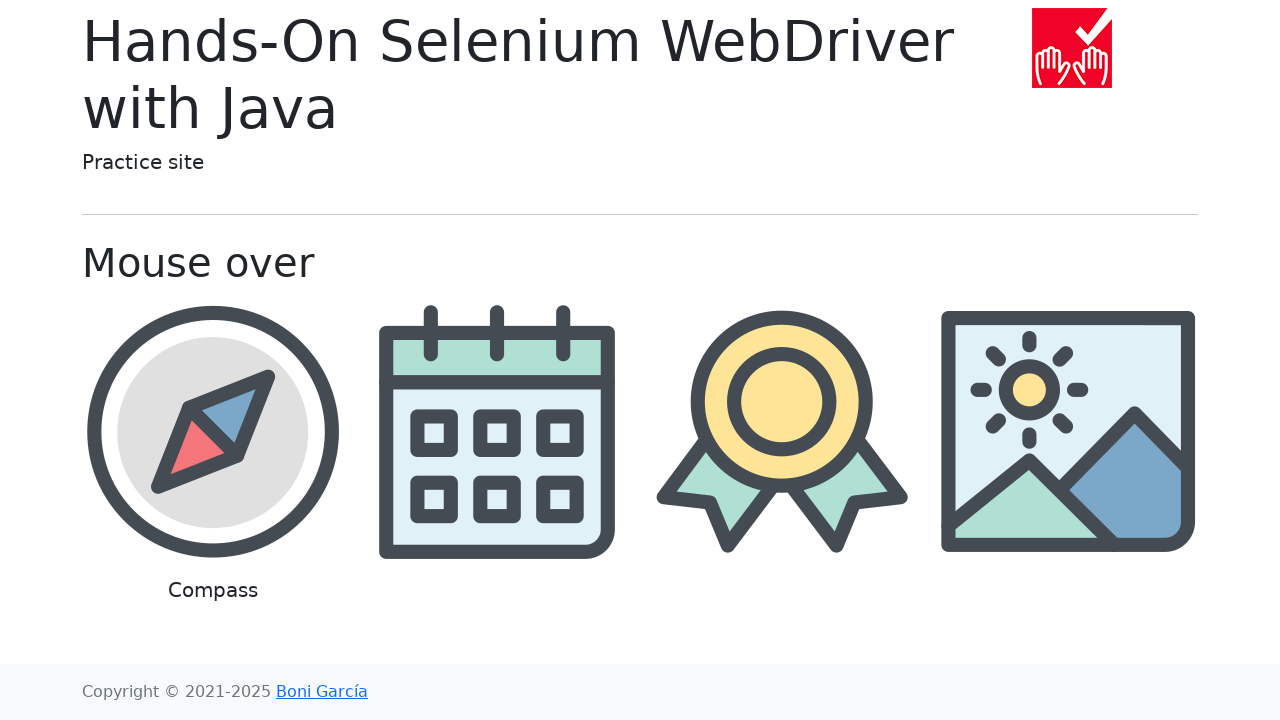

Located Calendar image element
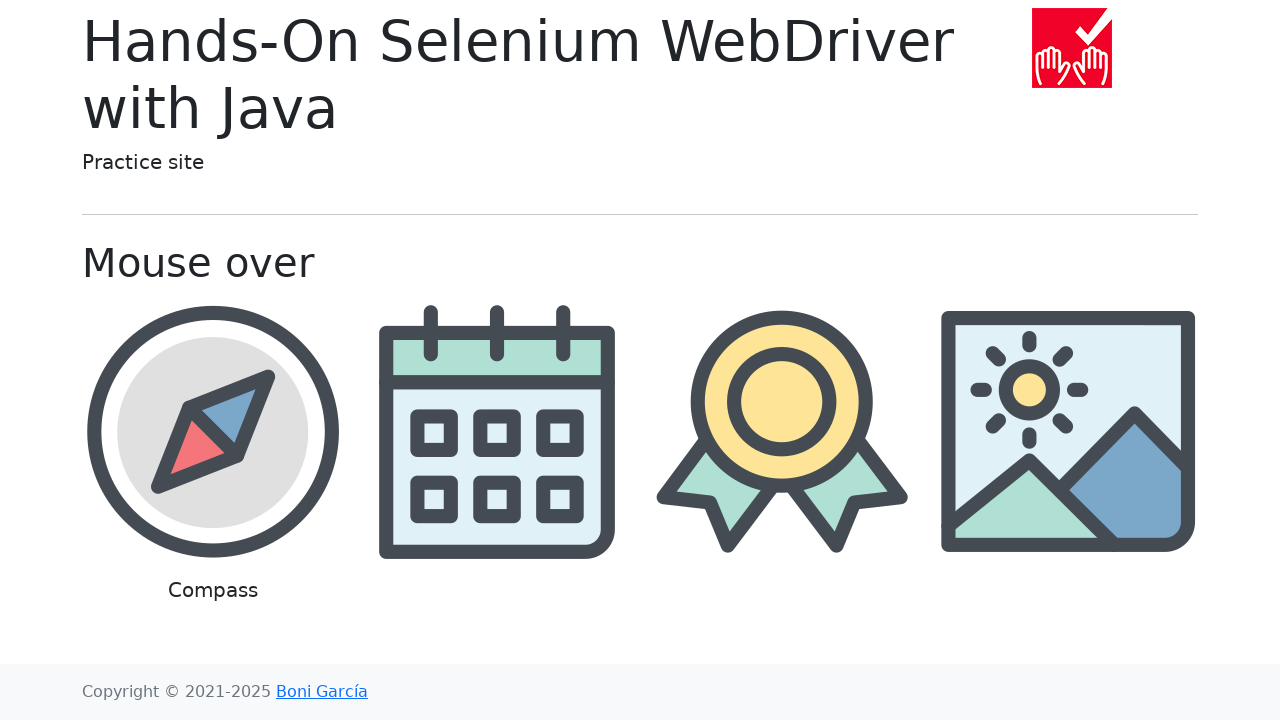

Hovered over Calendar image at (498, 431) on //img[@src='img/calendar.png']
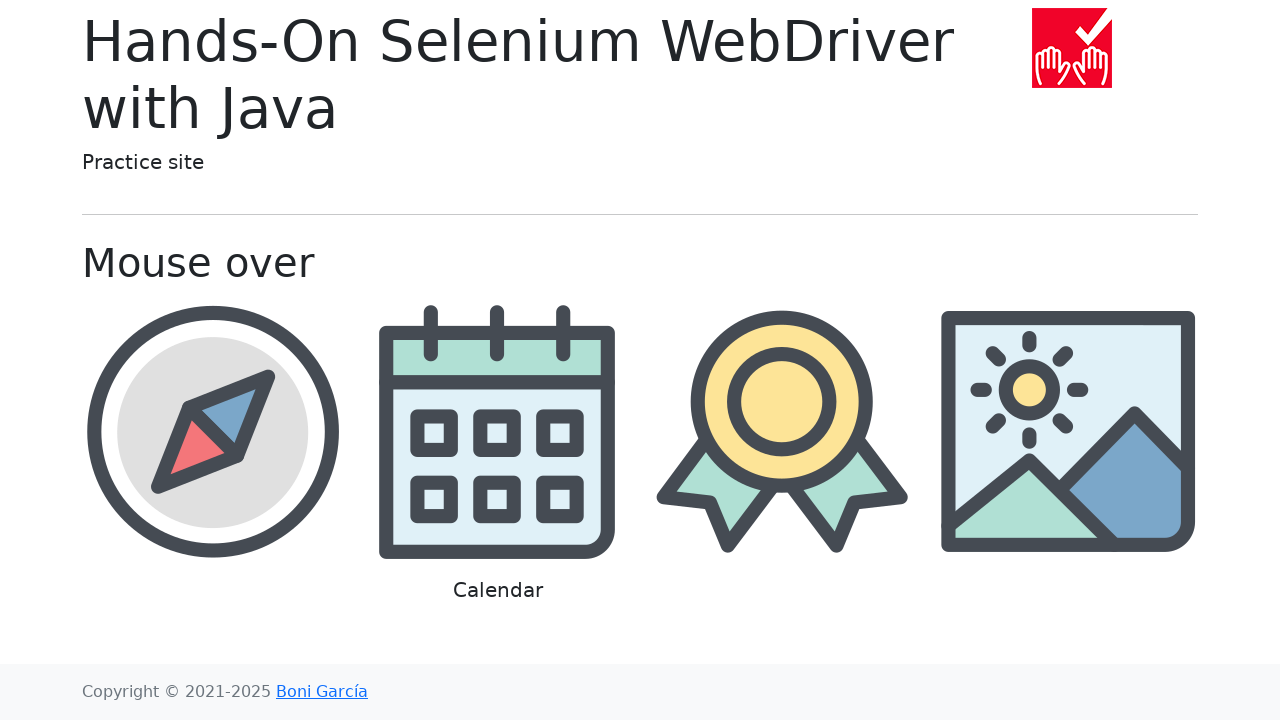

Verified Calendar caption text appeared
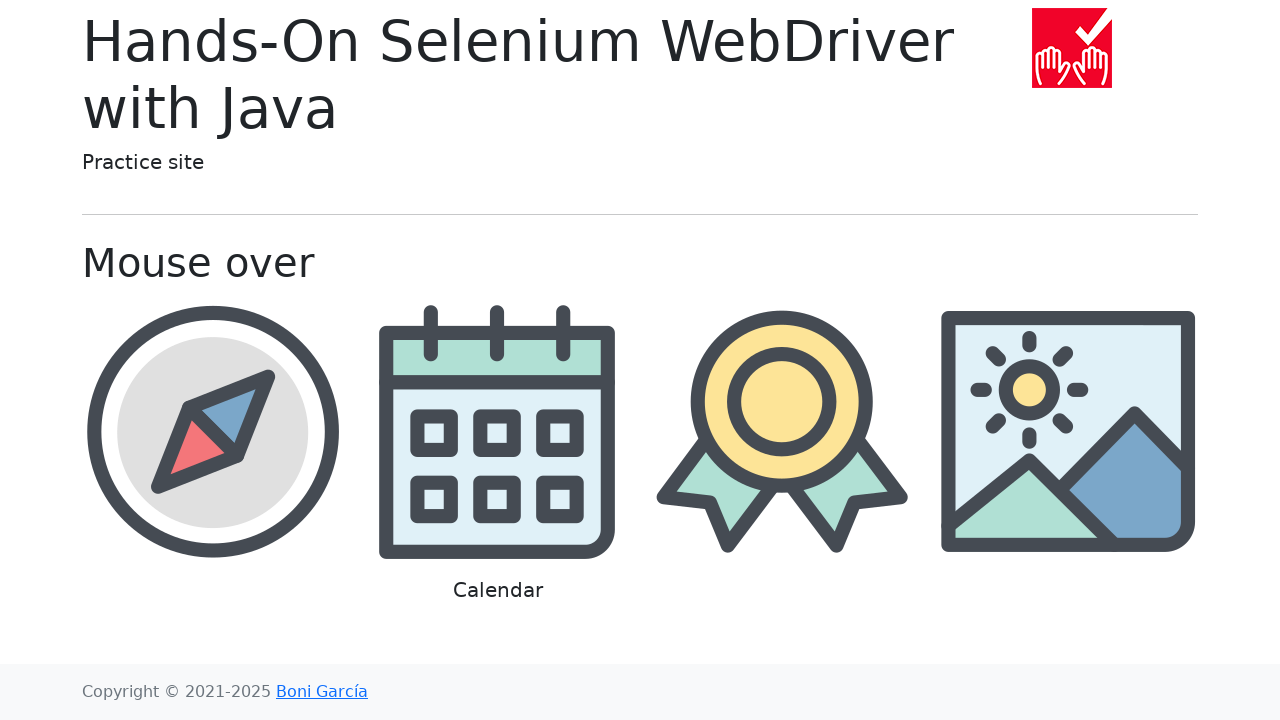

Located Award image element
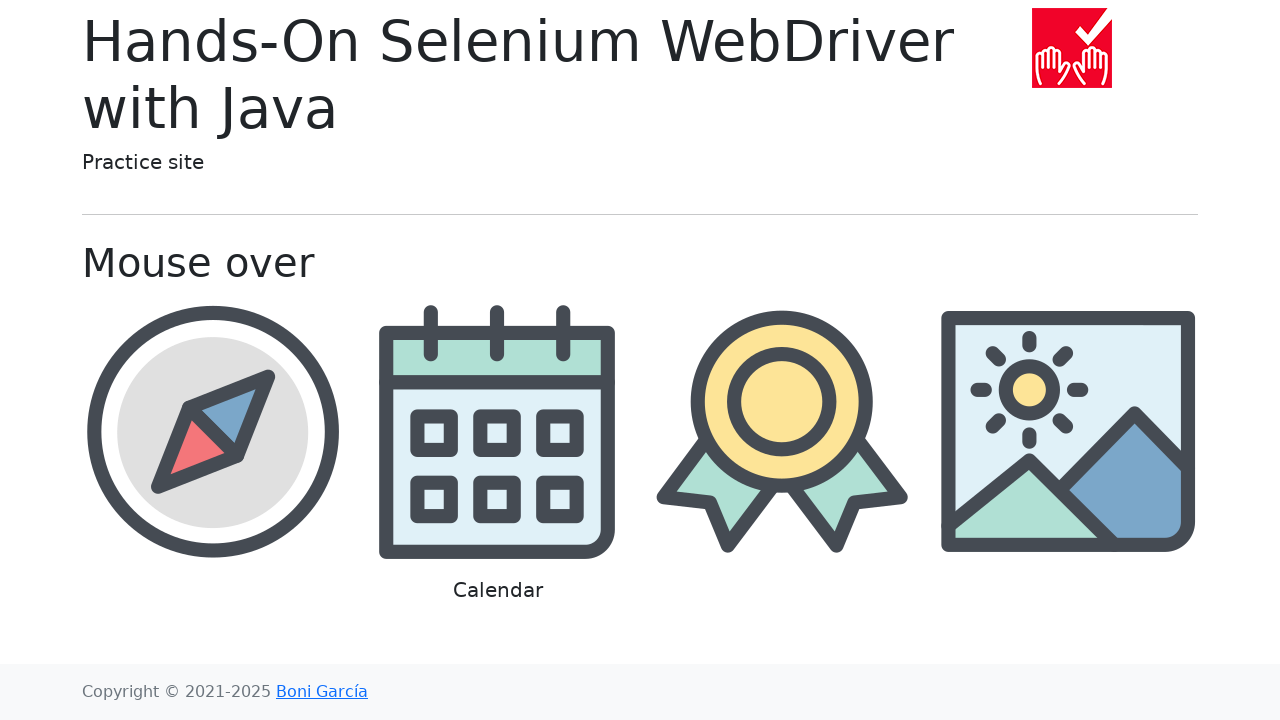

Hovered over Award image at (782, 431) on //img[@src='img/award.png']
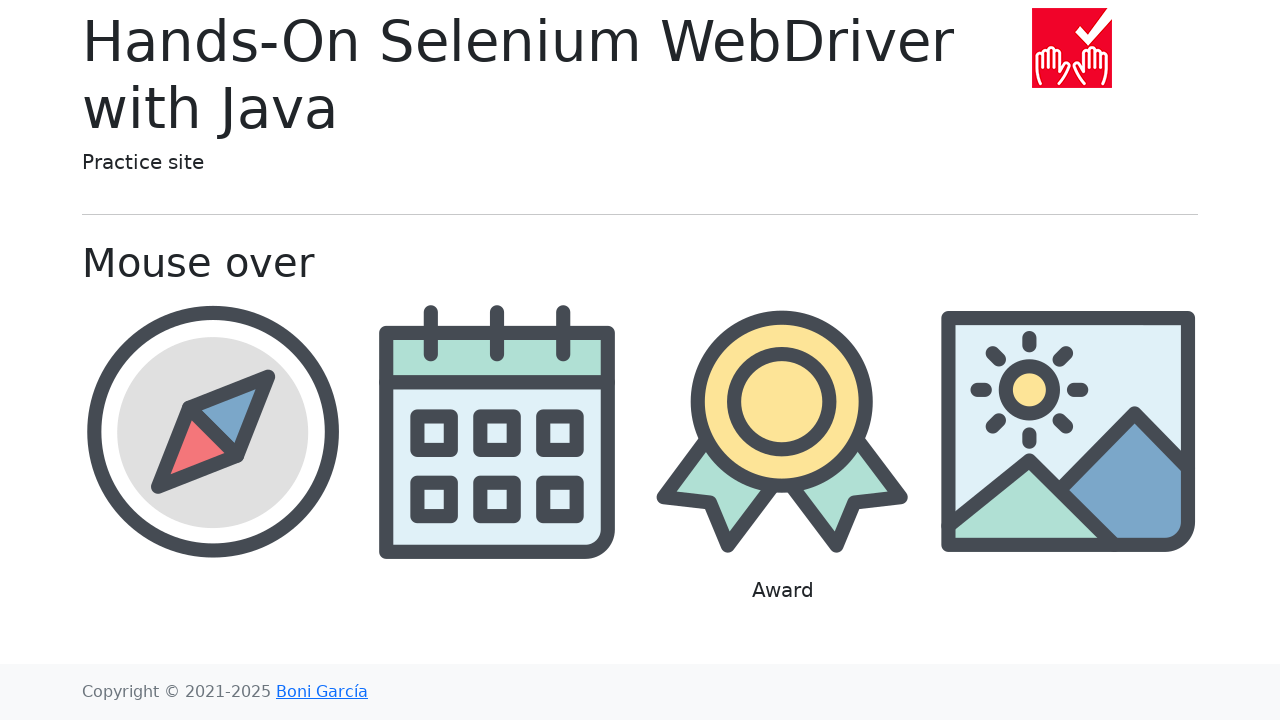

Verified Award caption text appeared
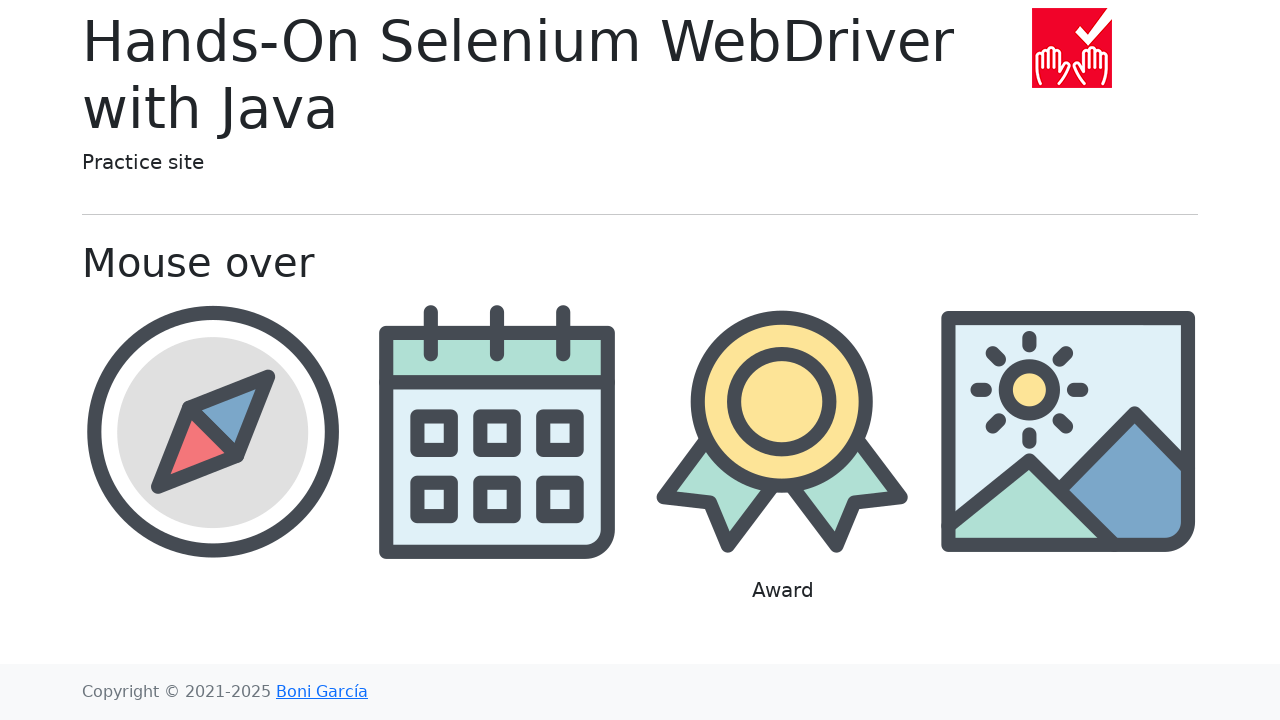

Located Landscape image element
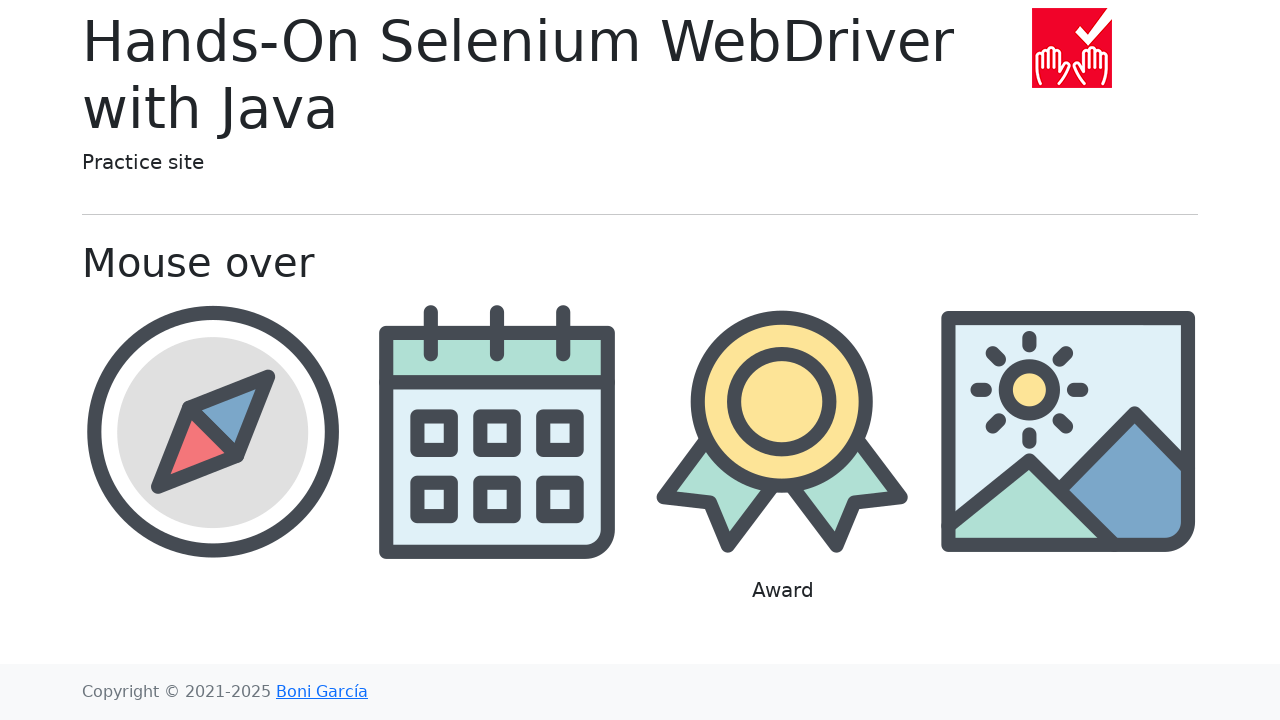

Hovered over Landscape image at (1068, 431) on //img[@src='img/landscape.png']
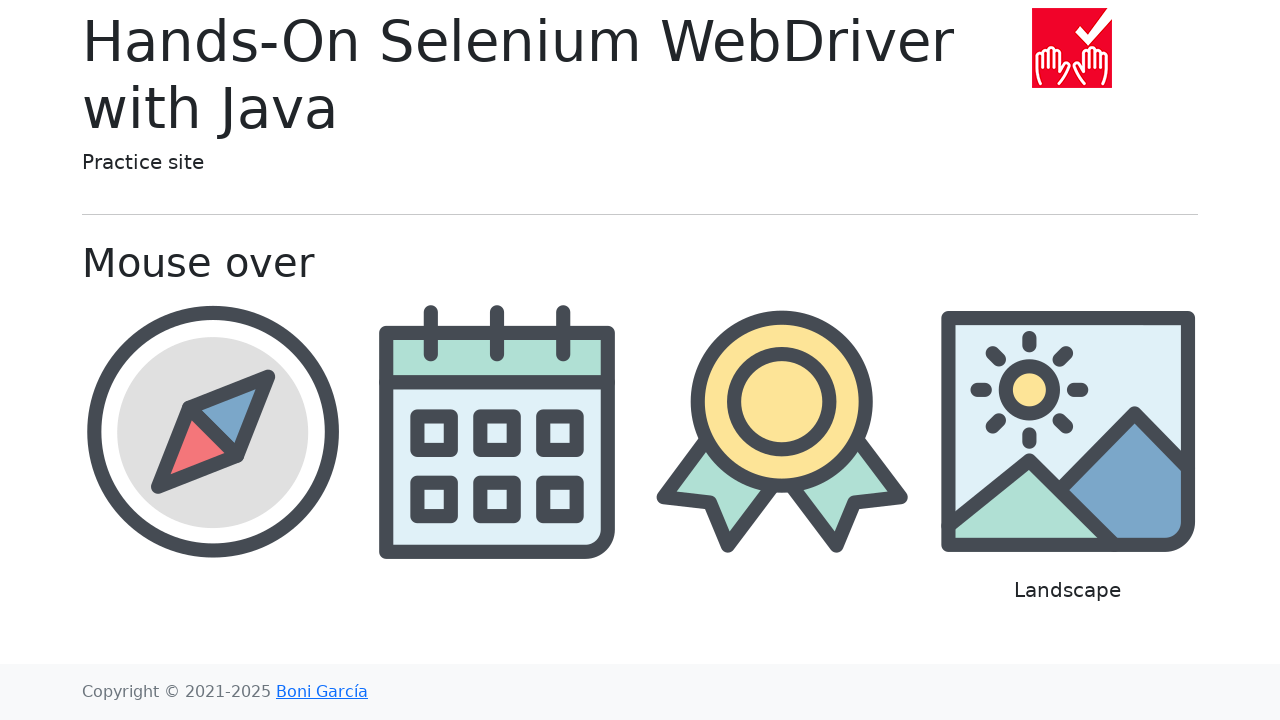

Verified Landscape caption text appeared
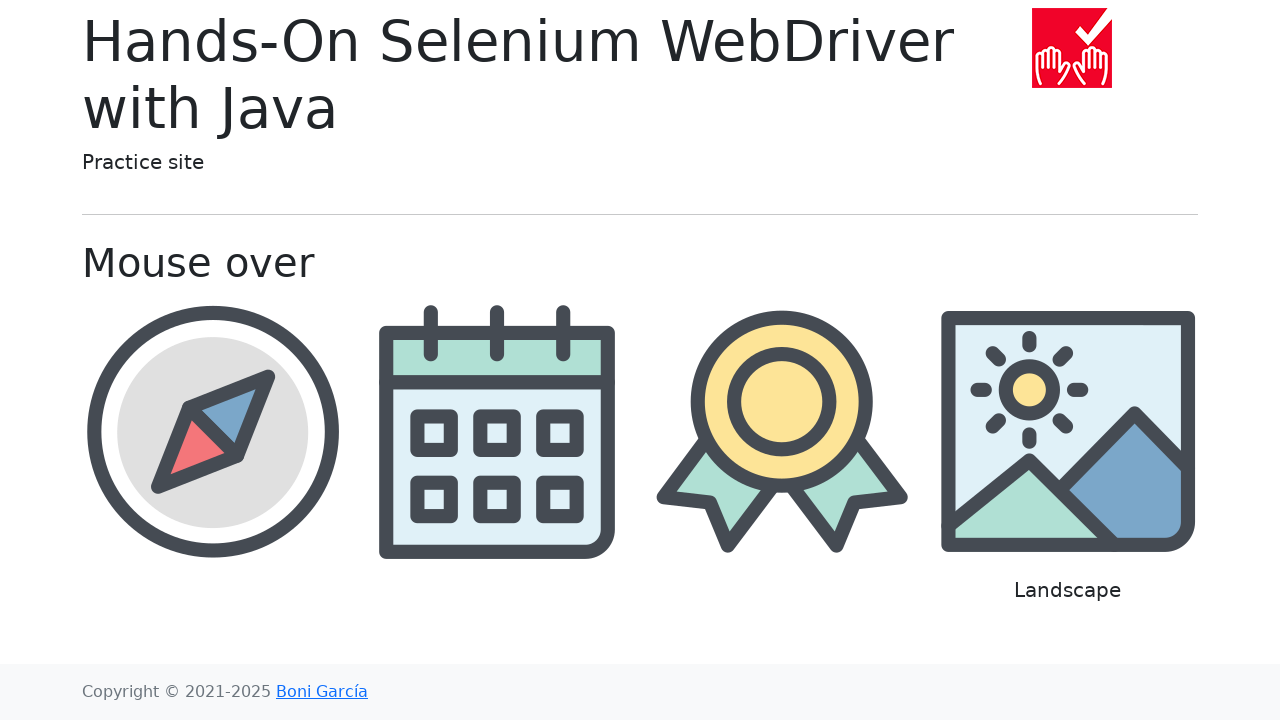

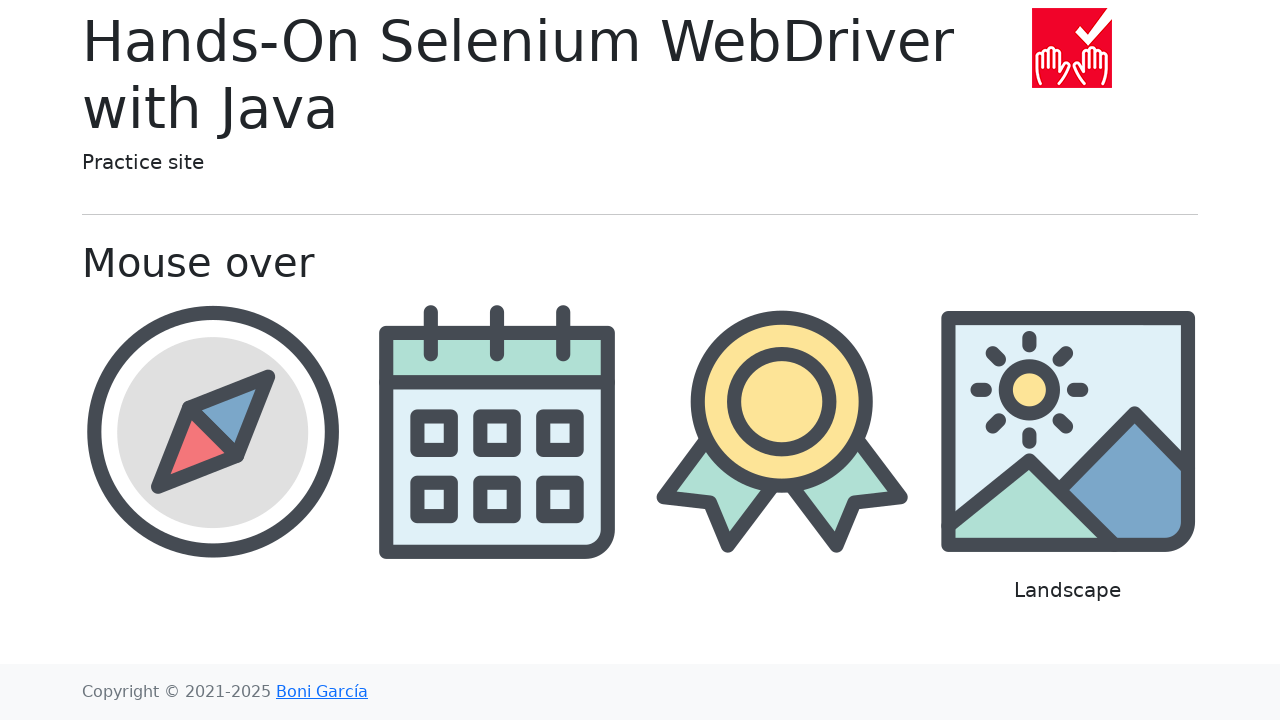